Tests a wait scenario by clicking a verify button and checking for a success message on the page

Starting URL: http://suninjuly.github.io/wait1.html

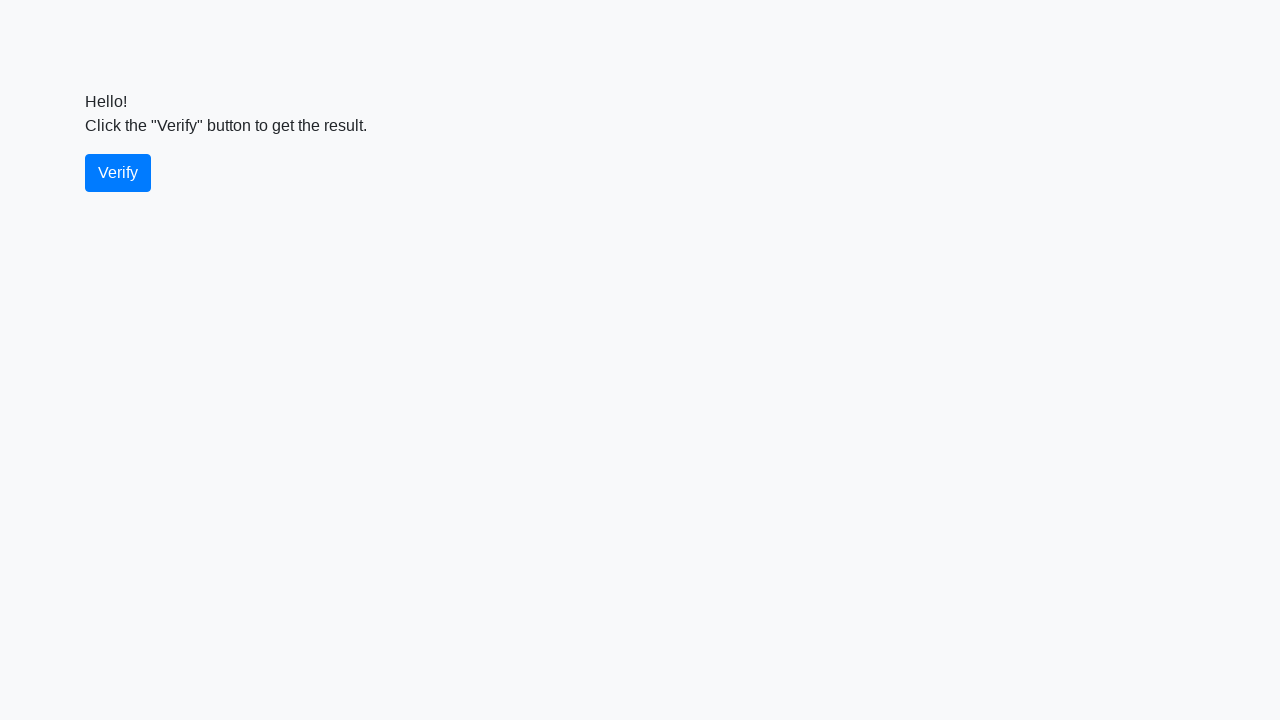

Clicked the verify button at (118, 173) on #verify
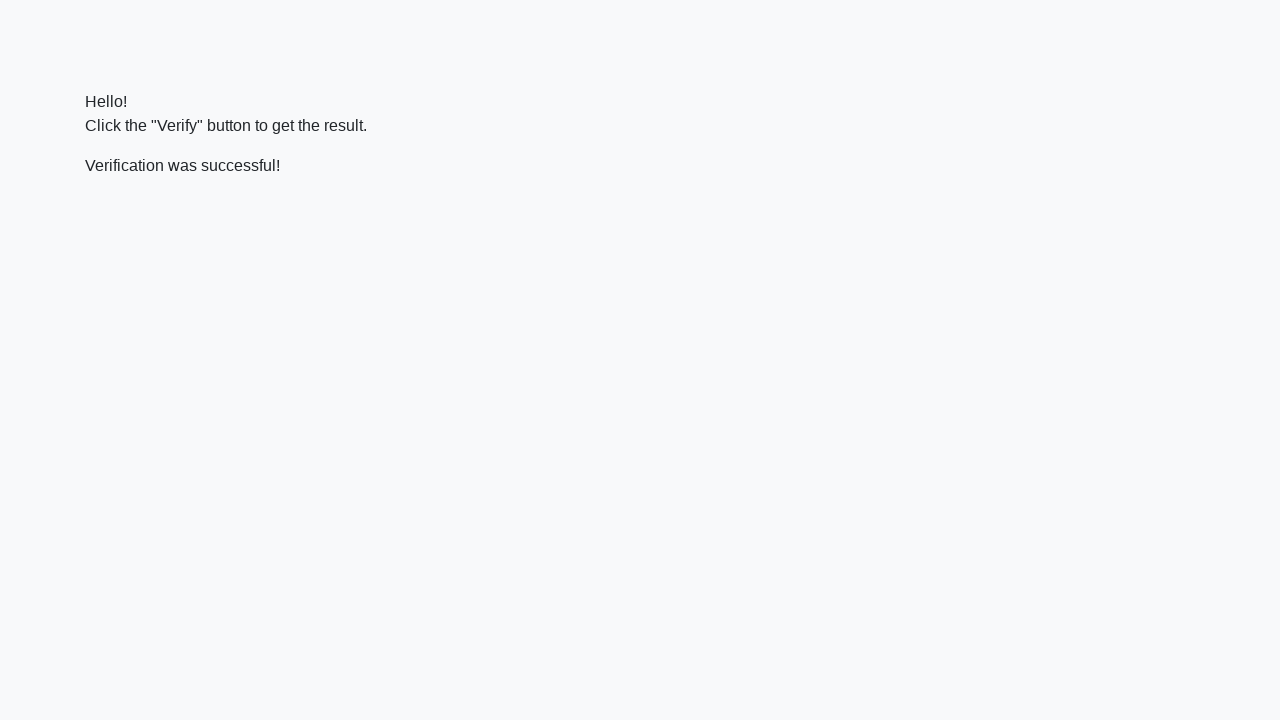

Success message element loaded and is visible
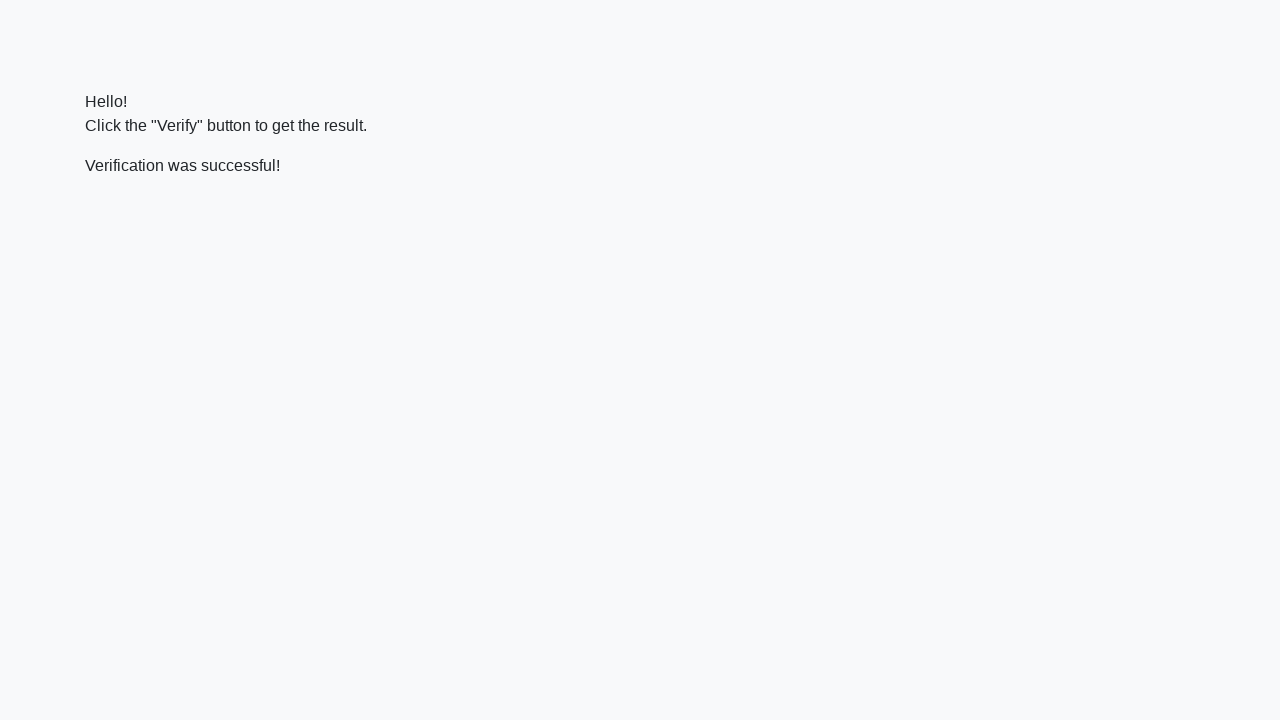

Verified that success message contains 'successful'
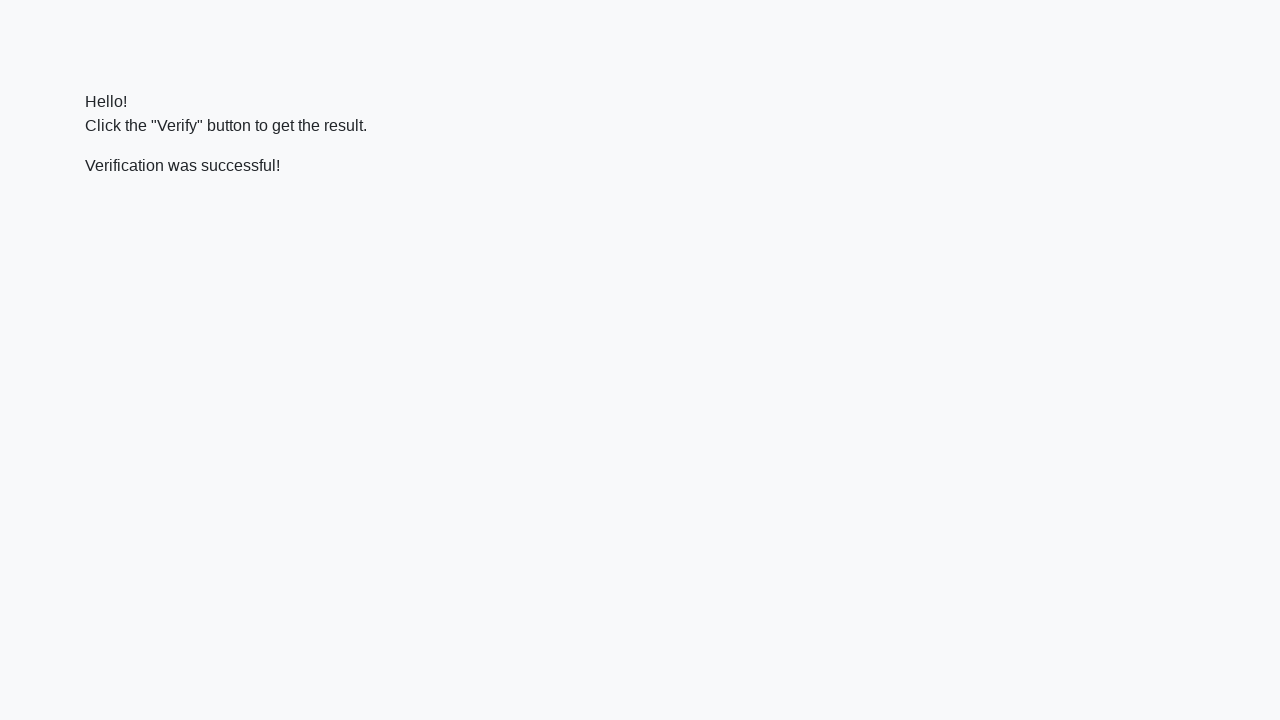

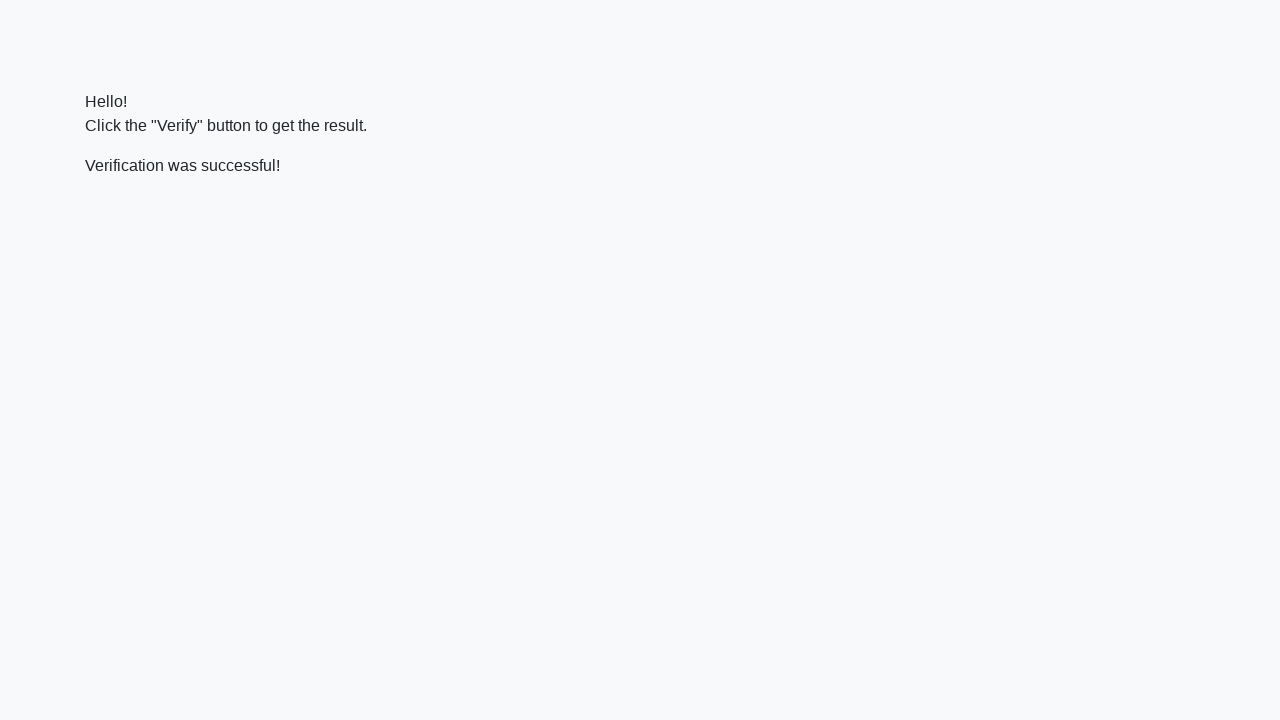